Opens the Automation Testing UK website and maximizes the browser window. This is a basic browser launch and navigation demo.

Starting URL: https://www.automationtesting.co.uk

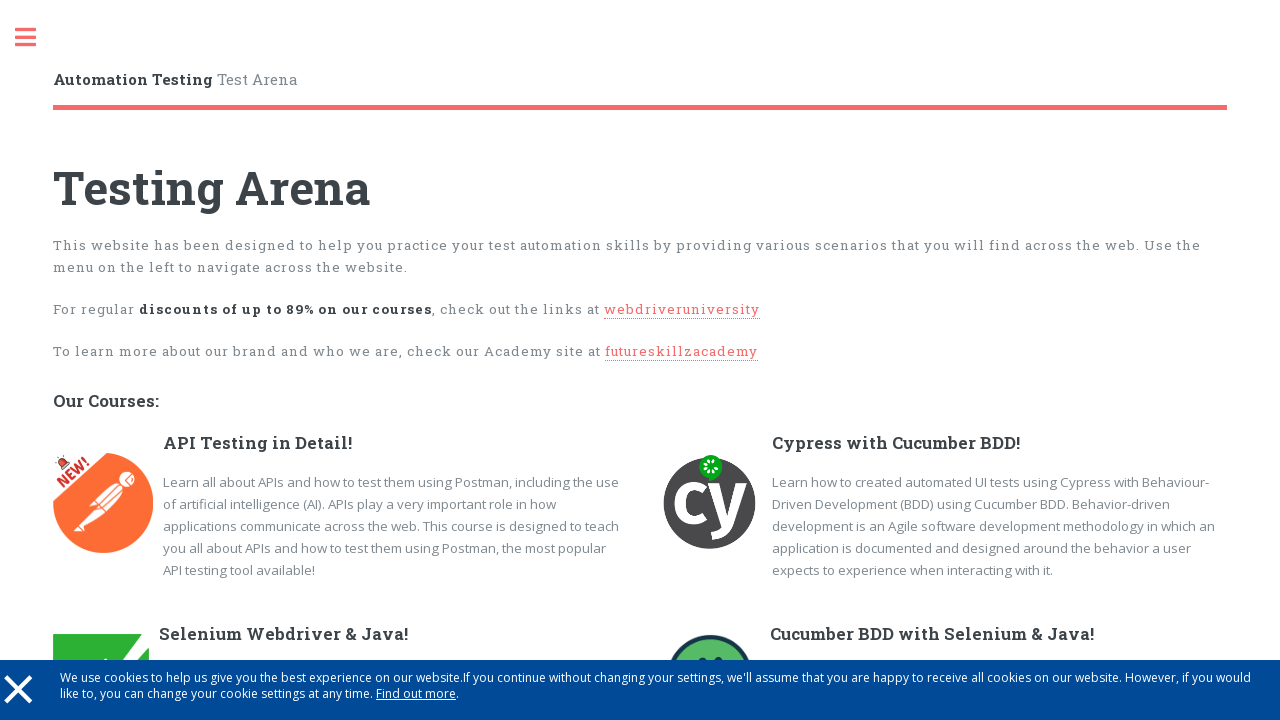

Waited for page to load DOM content
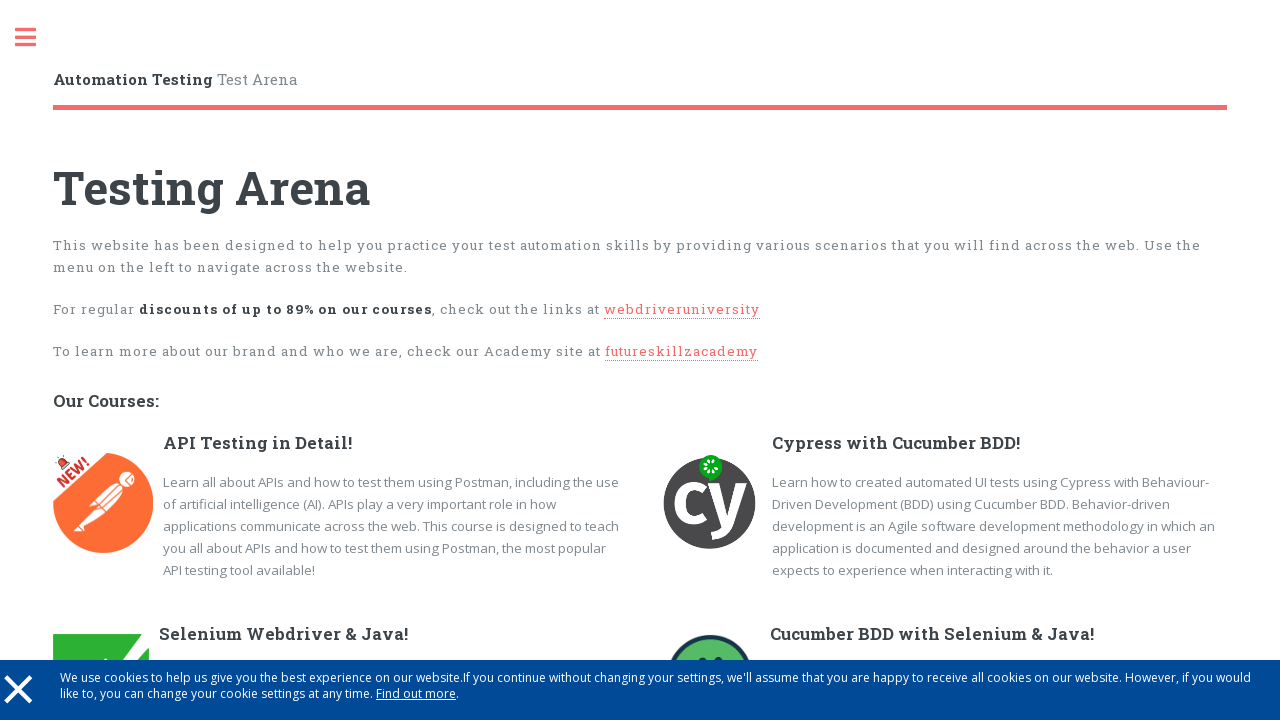

Maximized browser window to 1920x1080
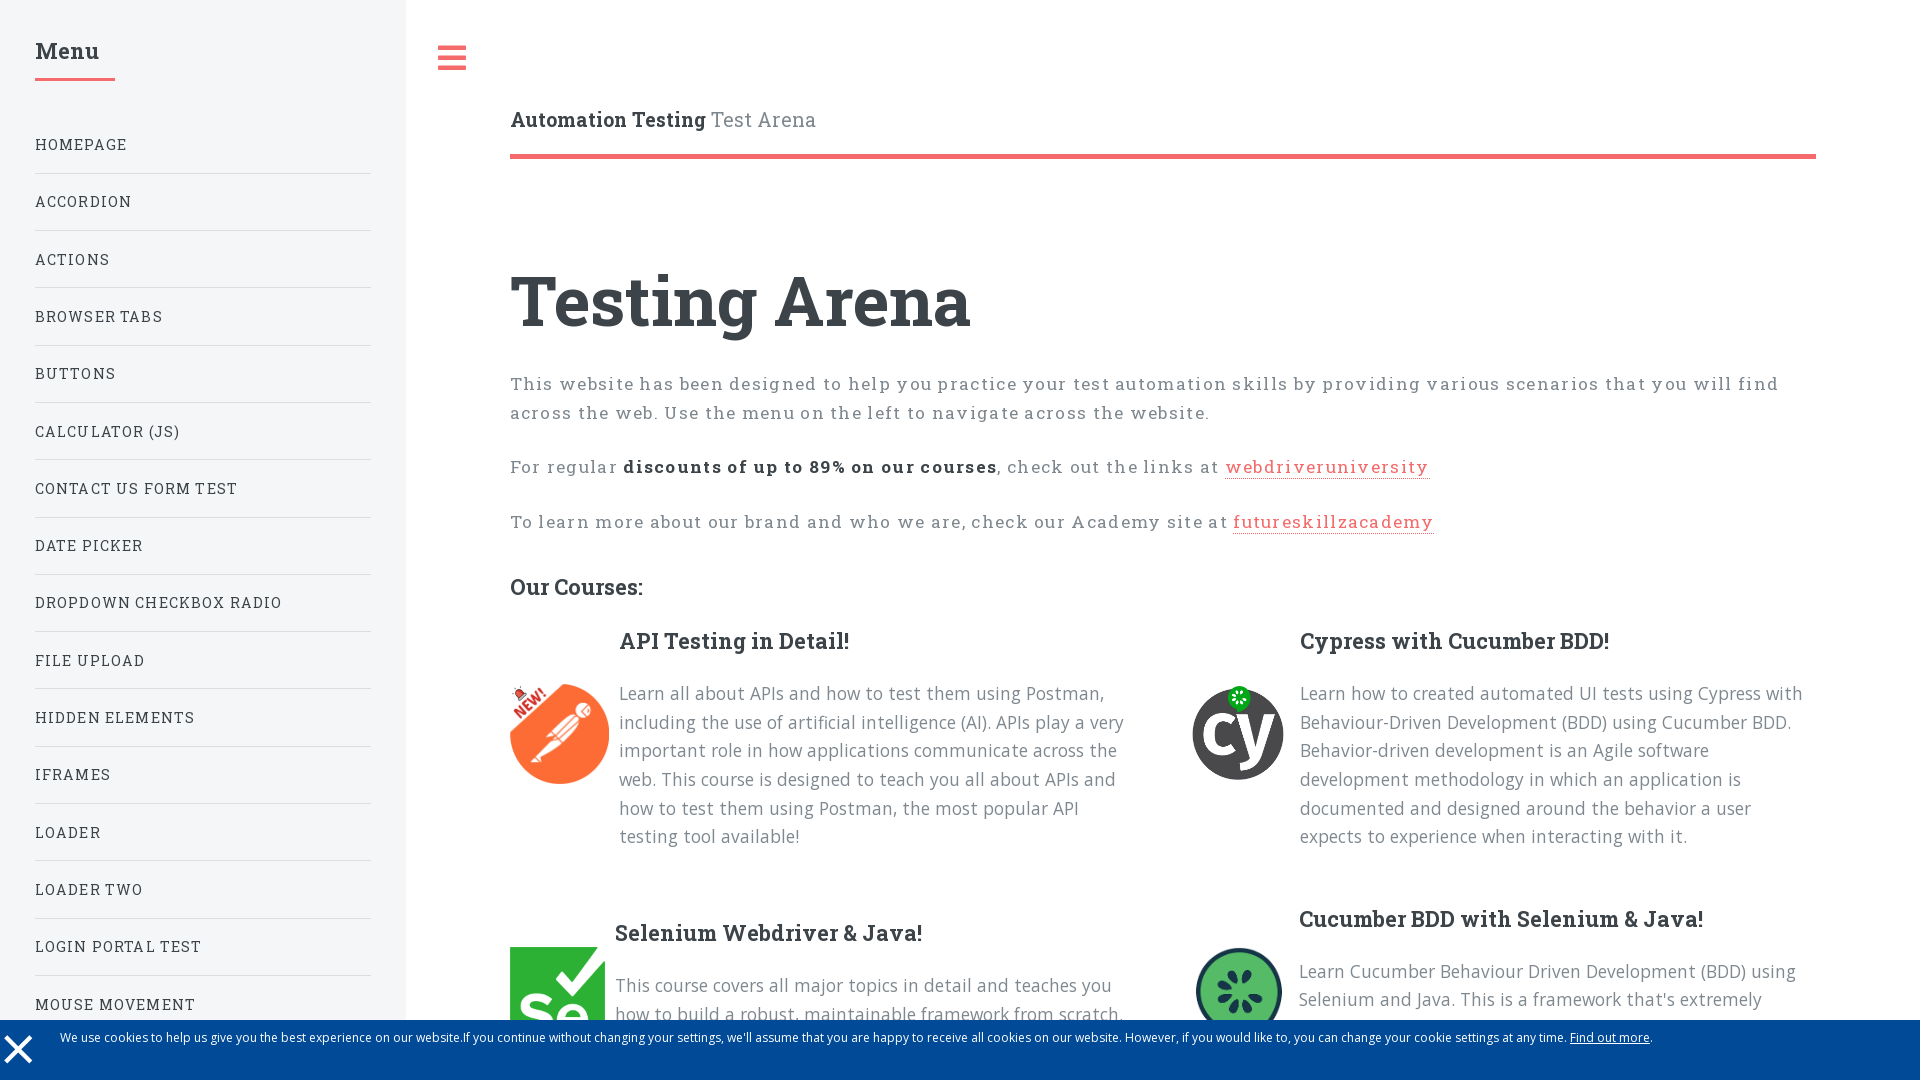

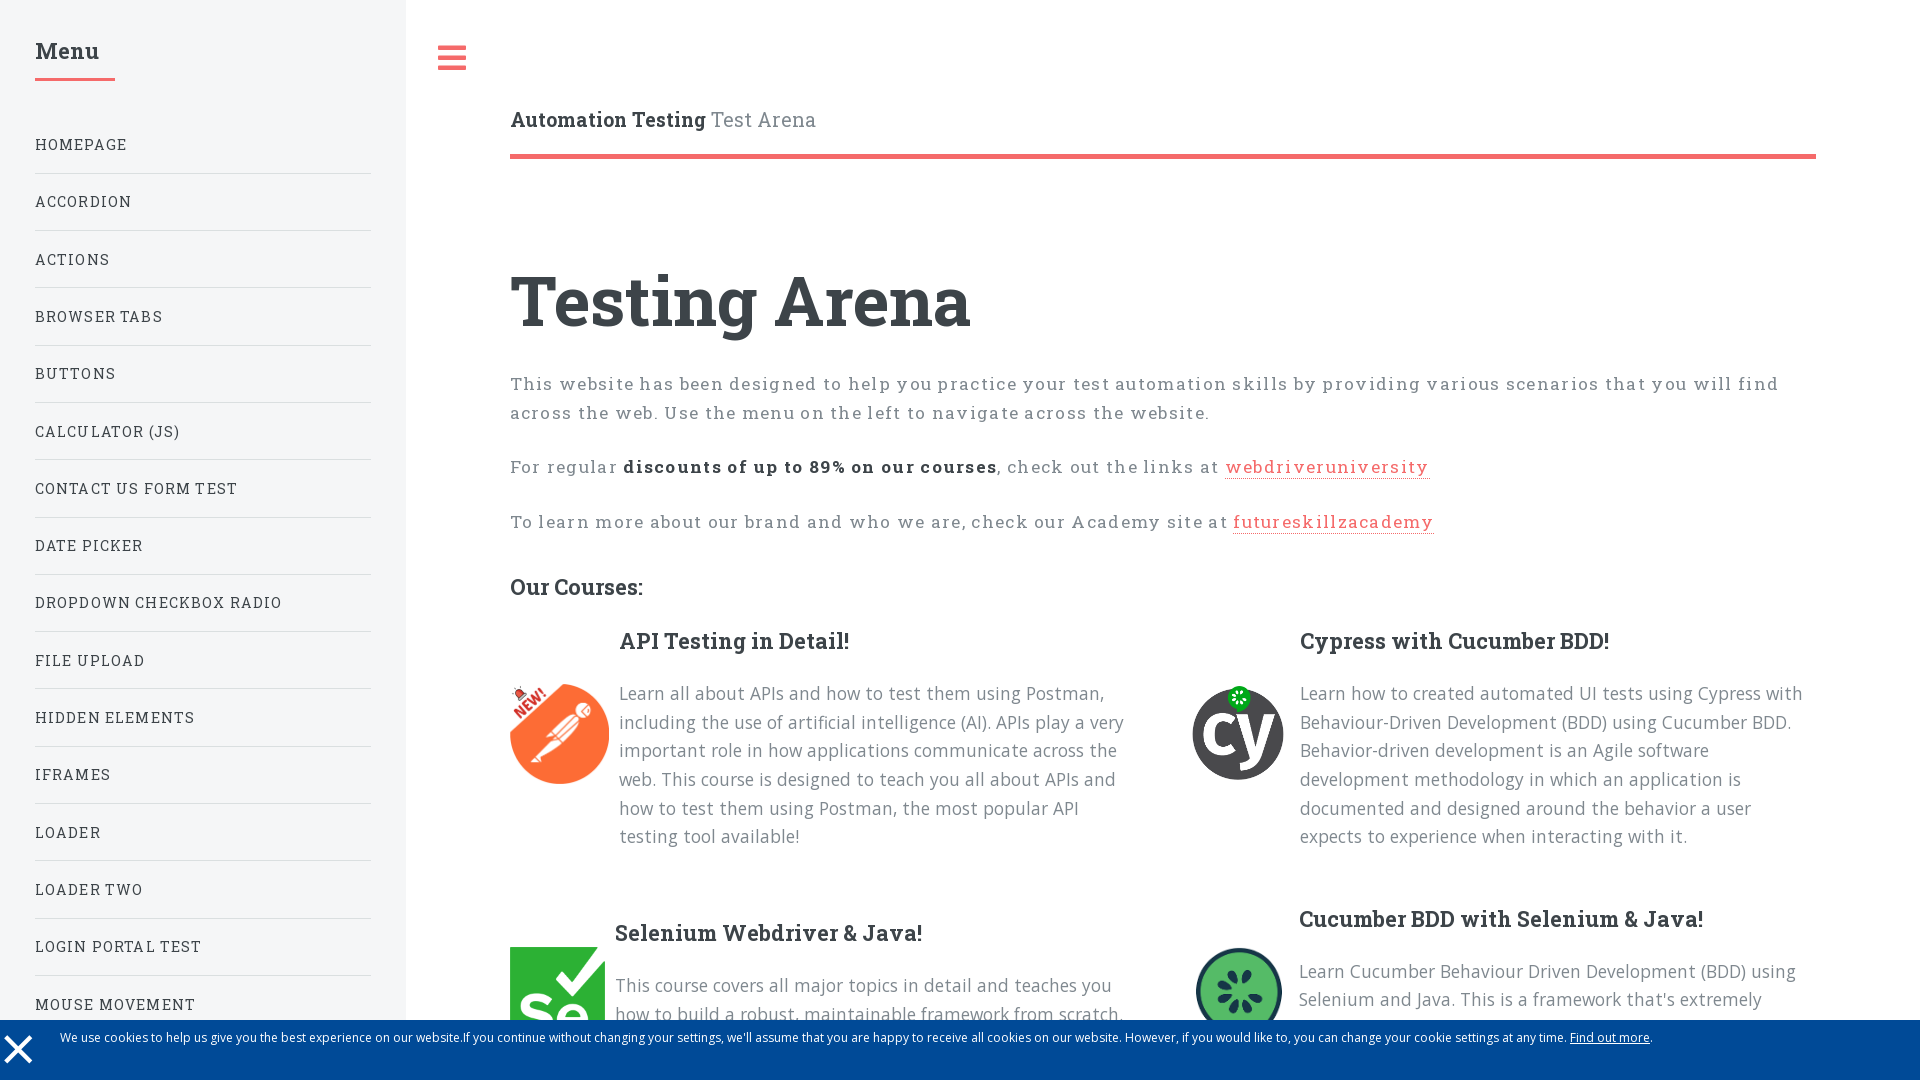